Tests radio button interactions including selecting favorite browser, toggling unselectable radio button, and verifying default selections

Starting URL: https://www.leafground.com/radio.xhtml

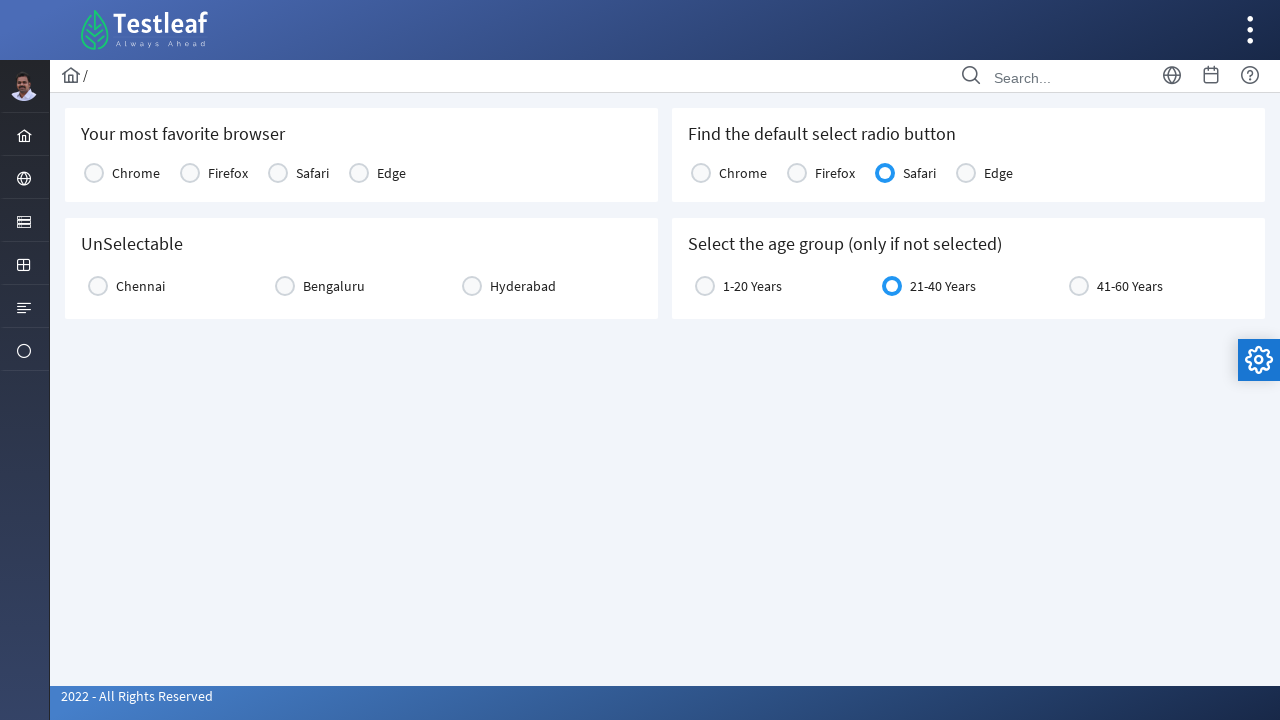

Navigated to radio button test page
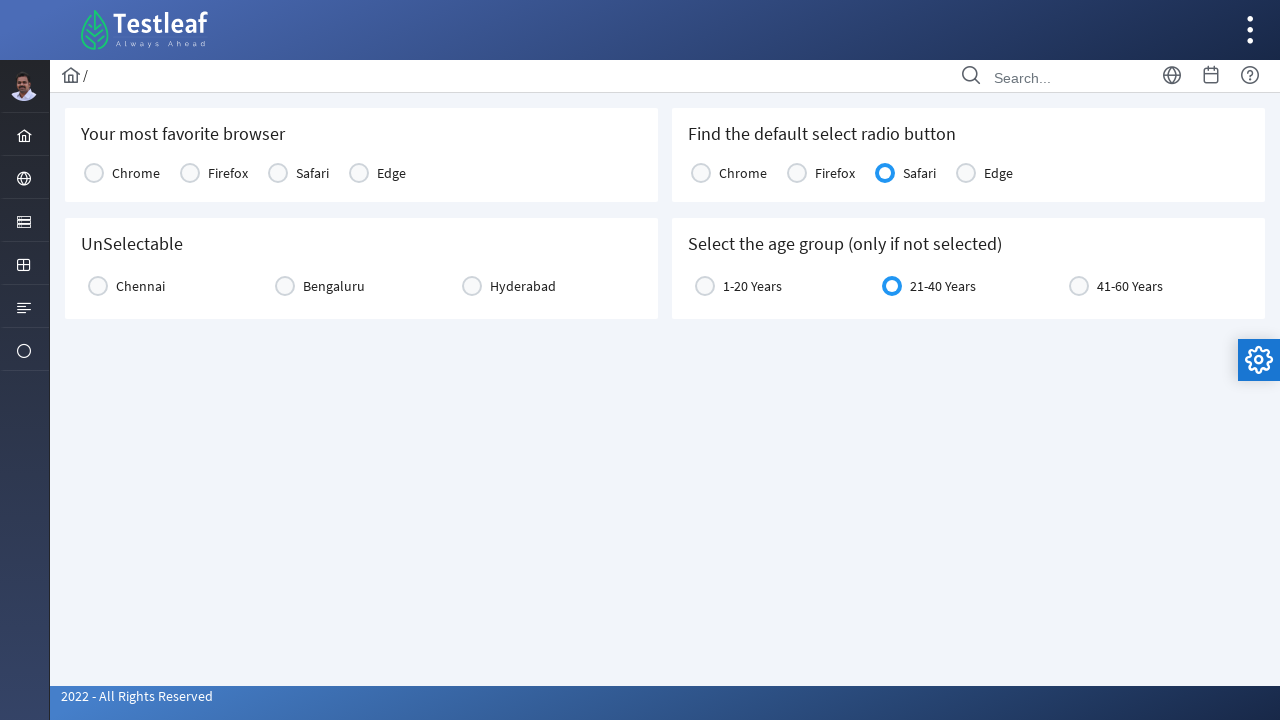

Clicked first radio button for favorite browser selection at (130, 172) on xpath=(//h5[text()='Your most favorite browser'])/following::table[1]//tr[1]/td[
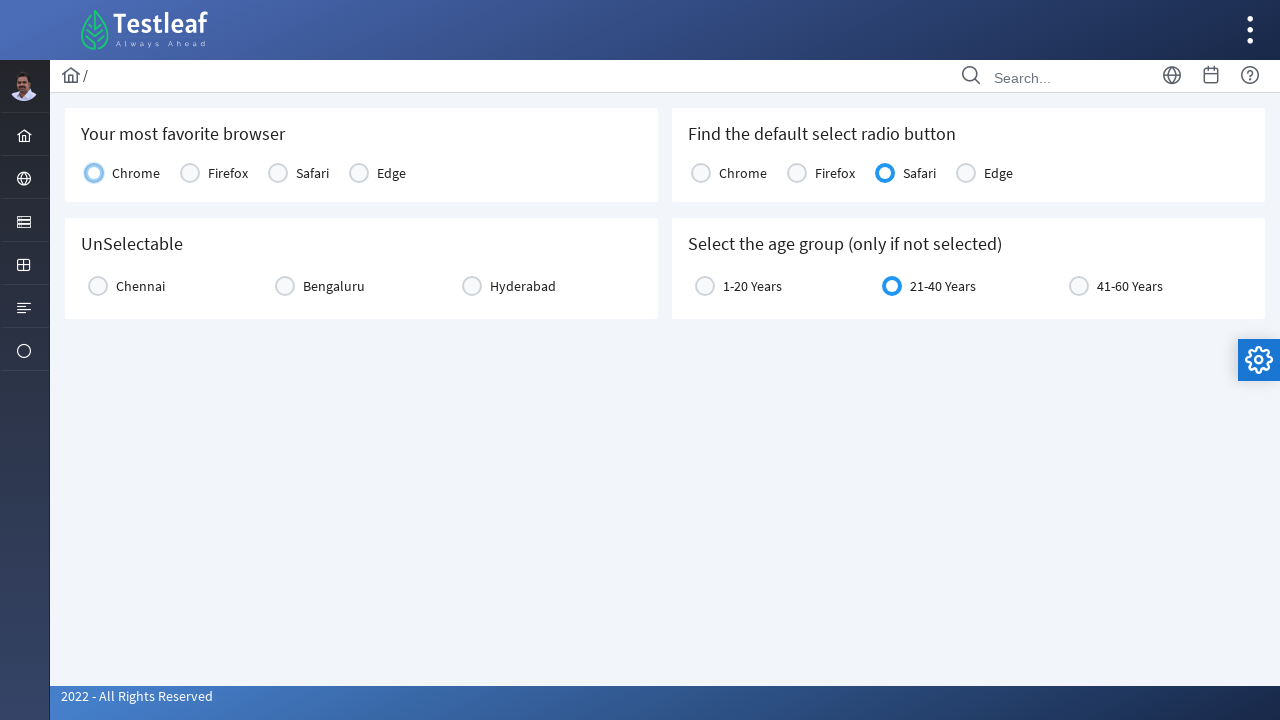

Clicked second radio button in UnSelectable section at (334, 286) on xpath=(//h5[text()='UnSelectable'])/following::label[2]
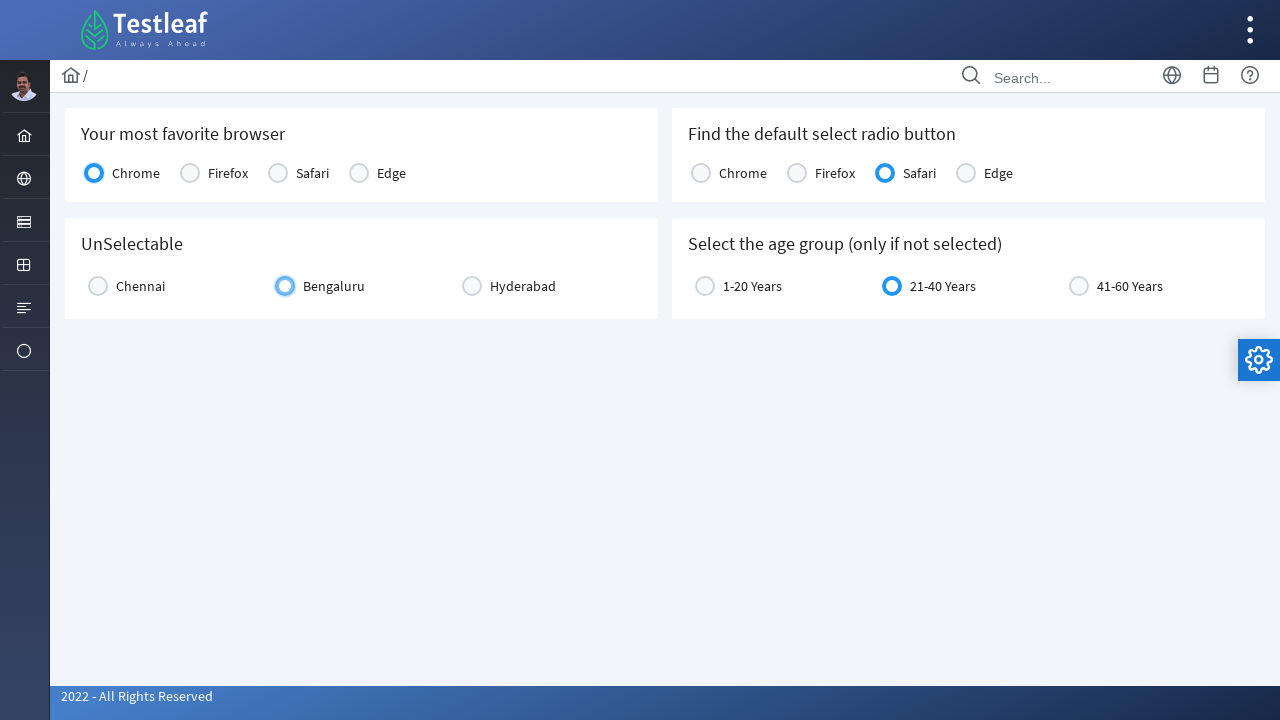

Located default radio button element
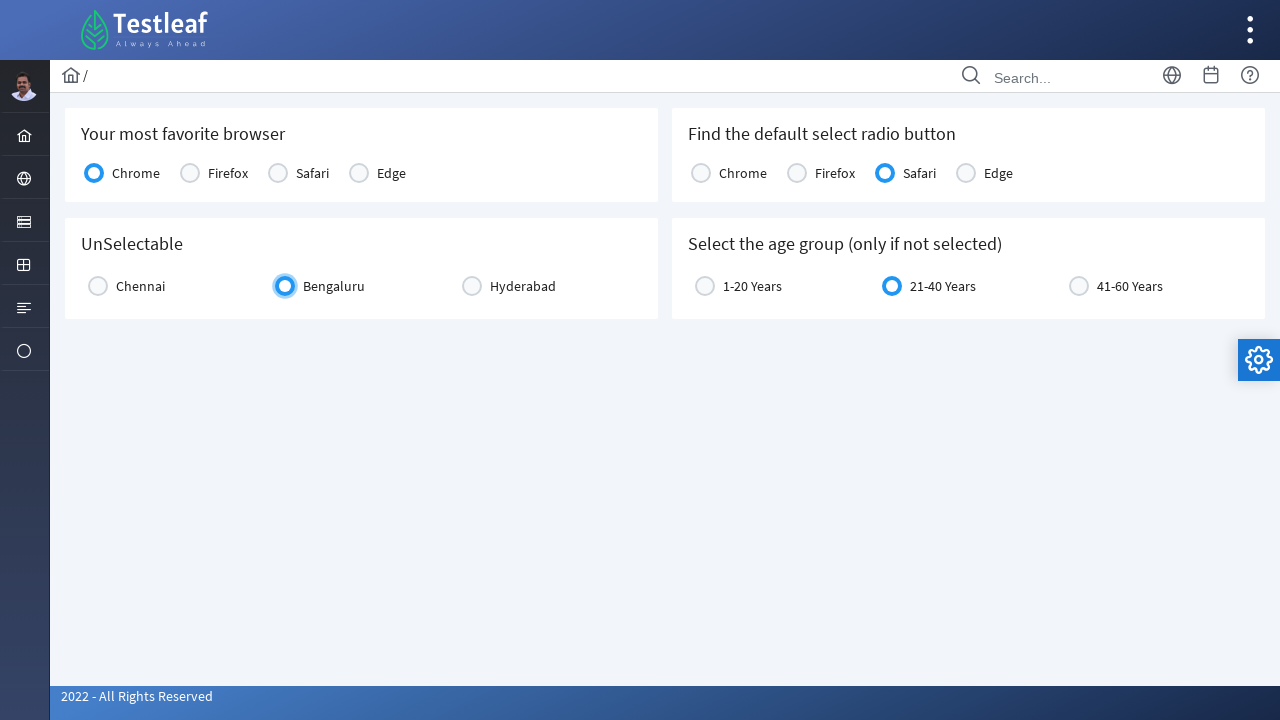

Retrieved default radio button text: Safari
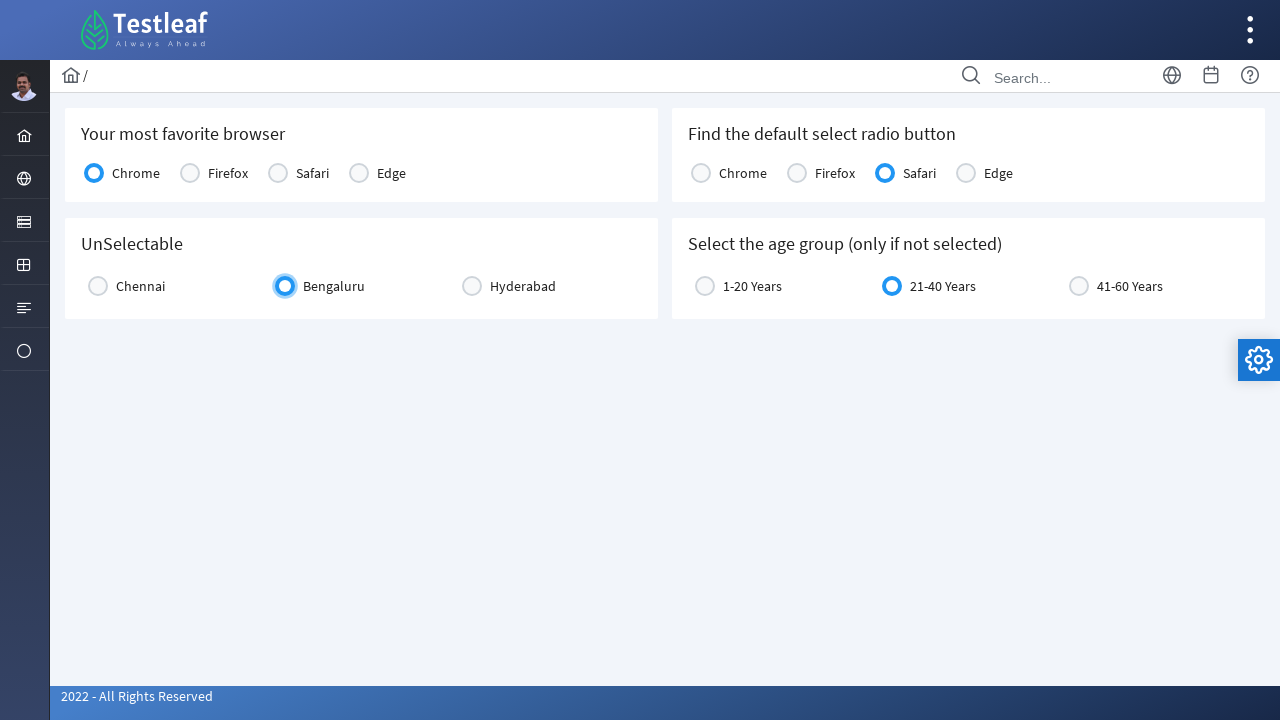

Located default age group element
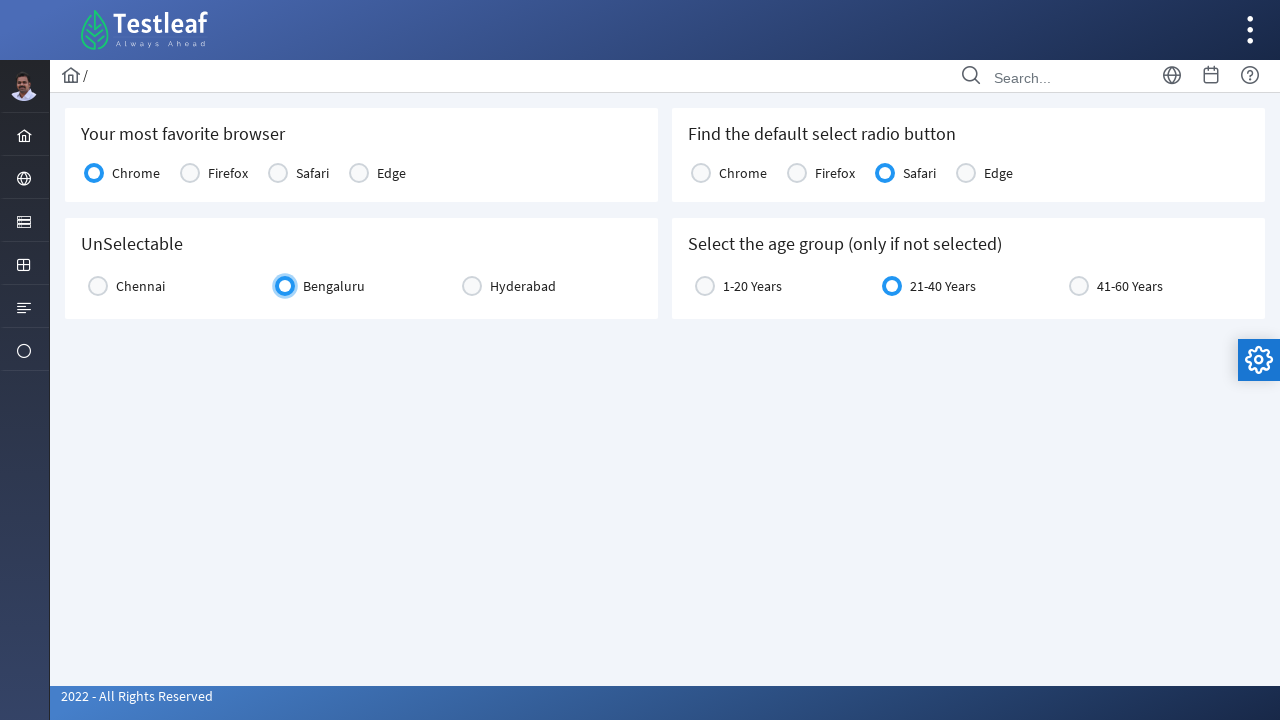

Retrieved default age group text: 21-40 Years
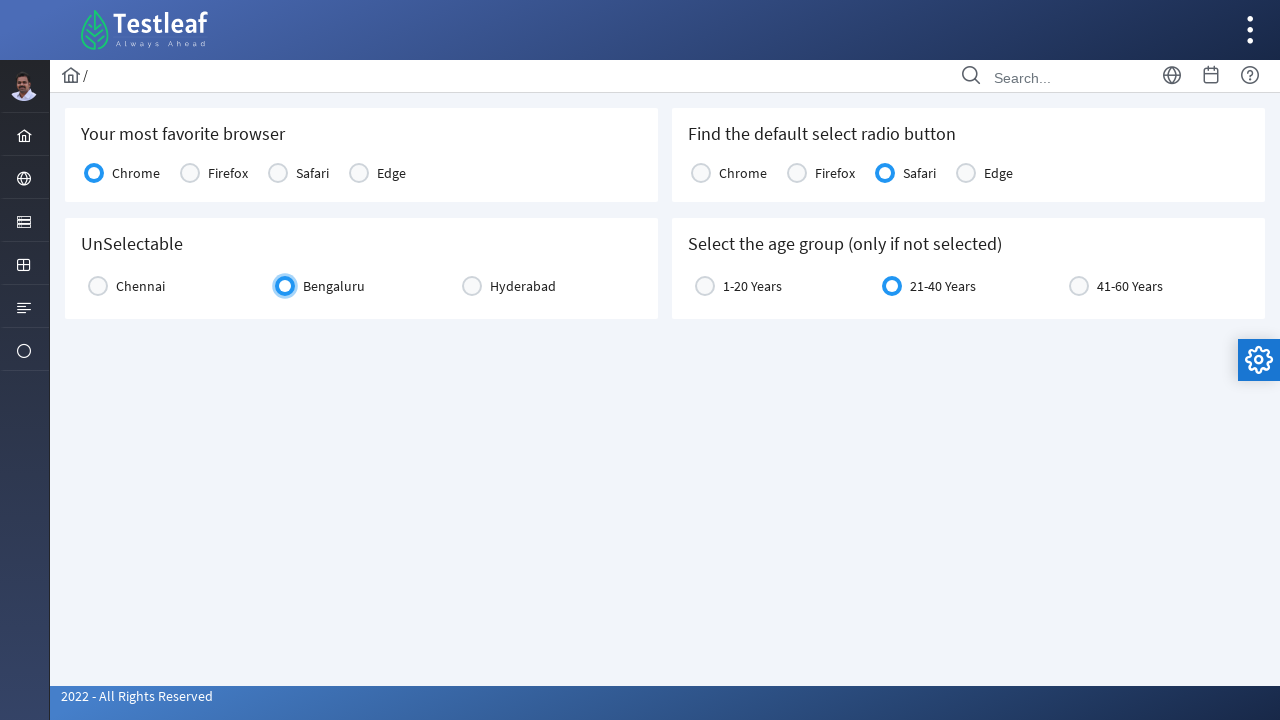

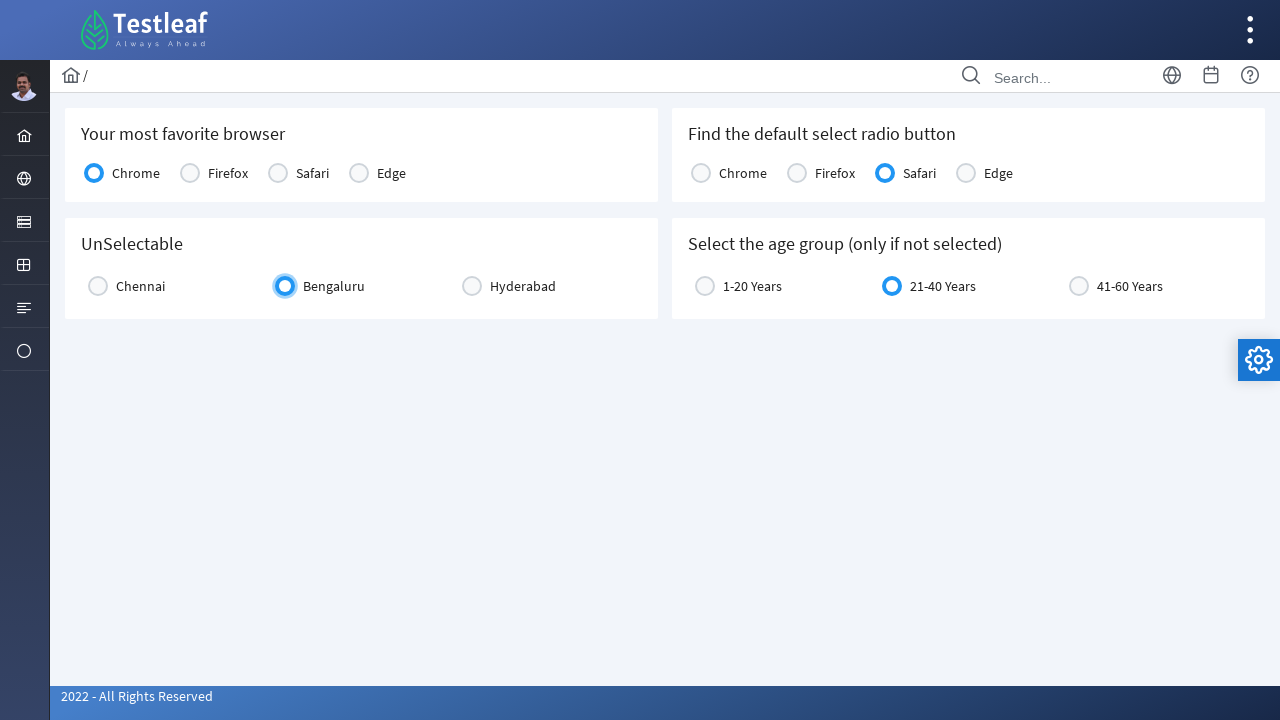